Navigates to the OrangeHRM demo site and verifies the page loads successfully. This is a basic page load test with no additional interactions.

Starting URL: https://opensource-demo.orangehrmlive.com/

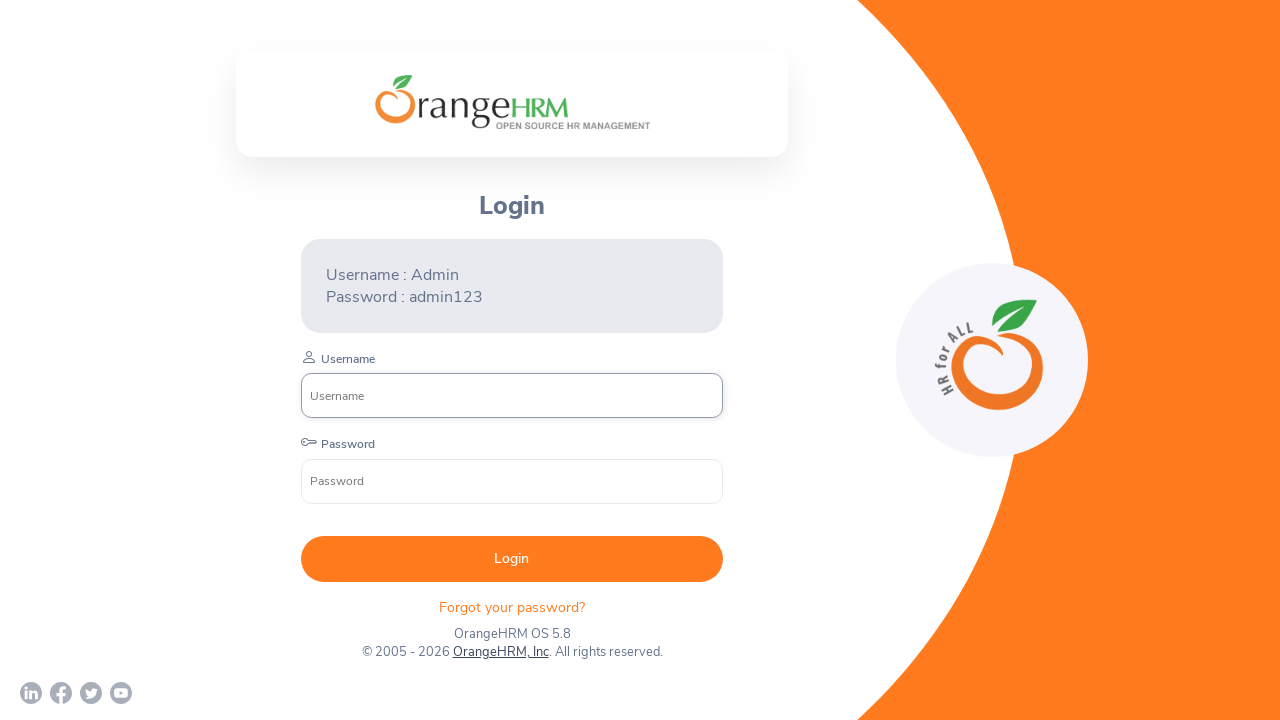

Navigated to OrangeHRM demo site
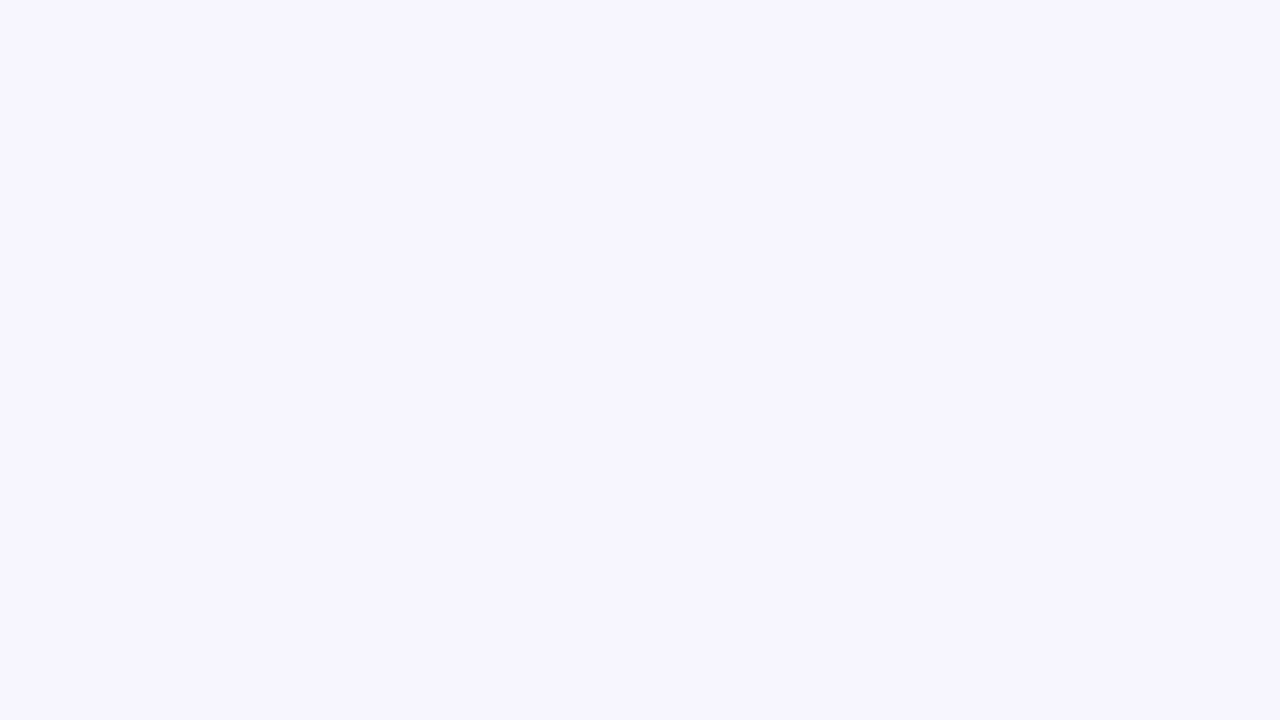

Page DOM content loaded successfully
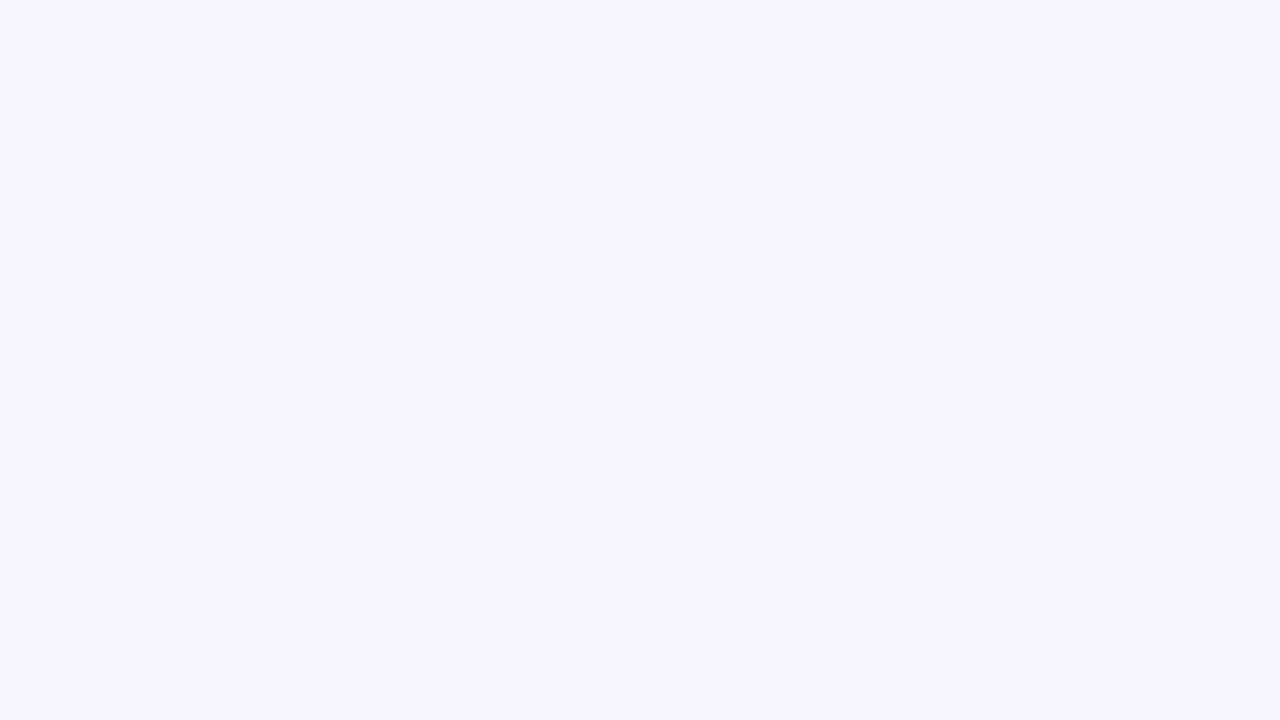

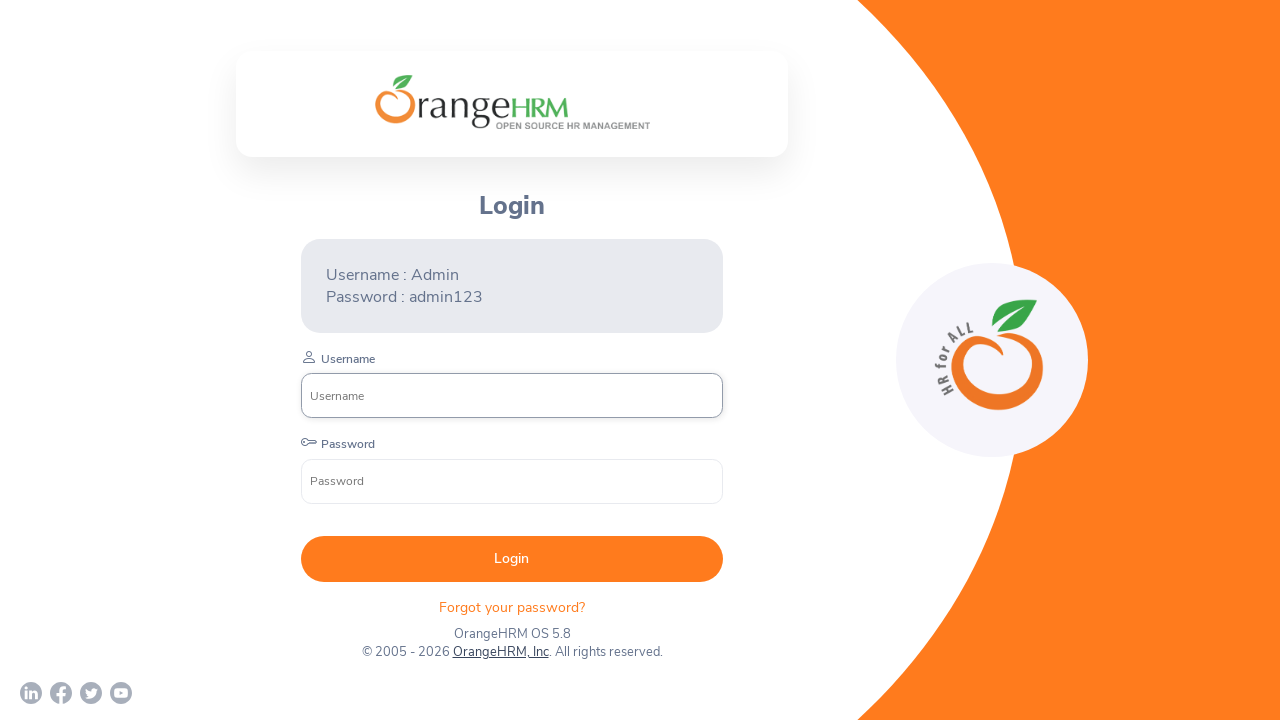